Clicks on AirPods Pro 2nd Generation card and navigates back

Starting URL: https://www.apple.com/in/shop

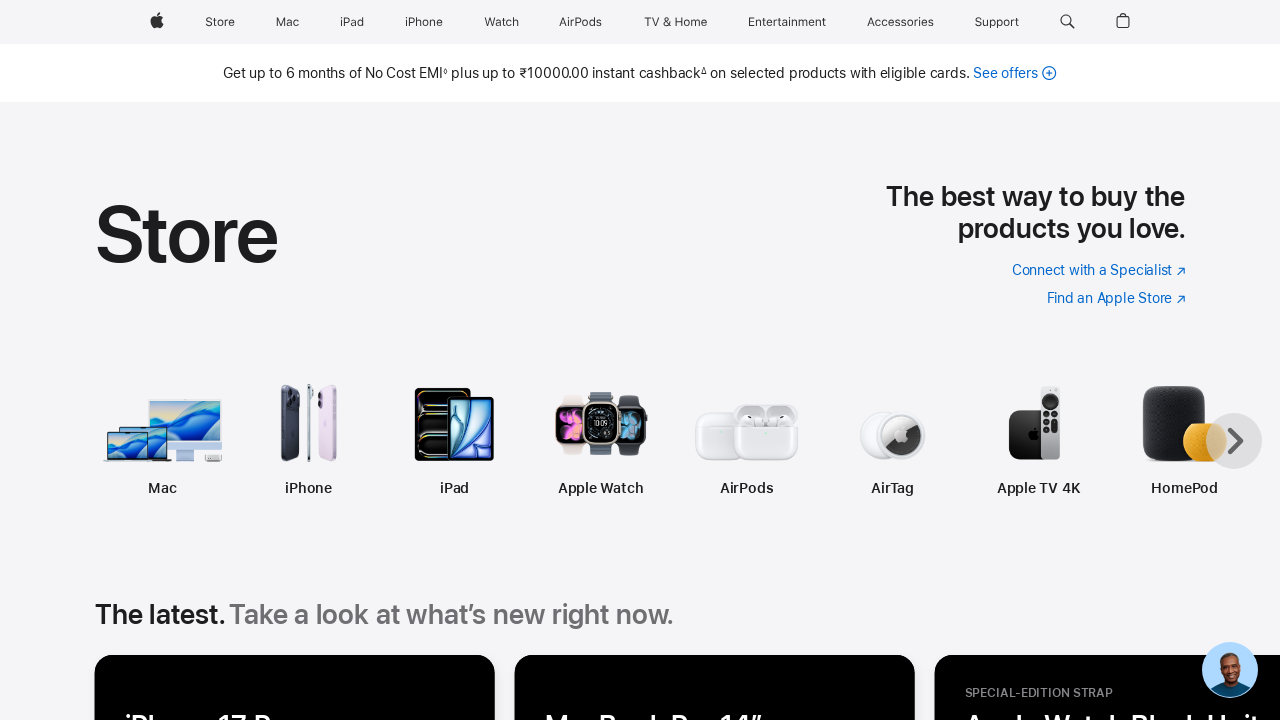

Clicked on AirPods Pro 2nd Generation card at (715, 360) on (//div[@class="rf-ccard-content-desc"])[6]
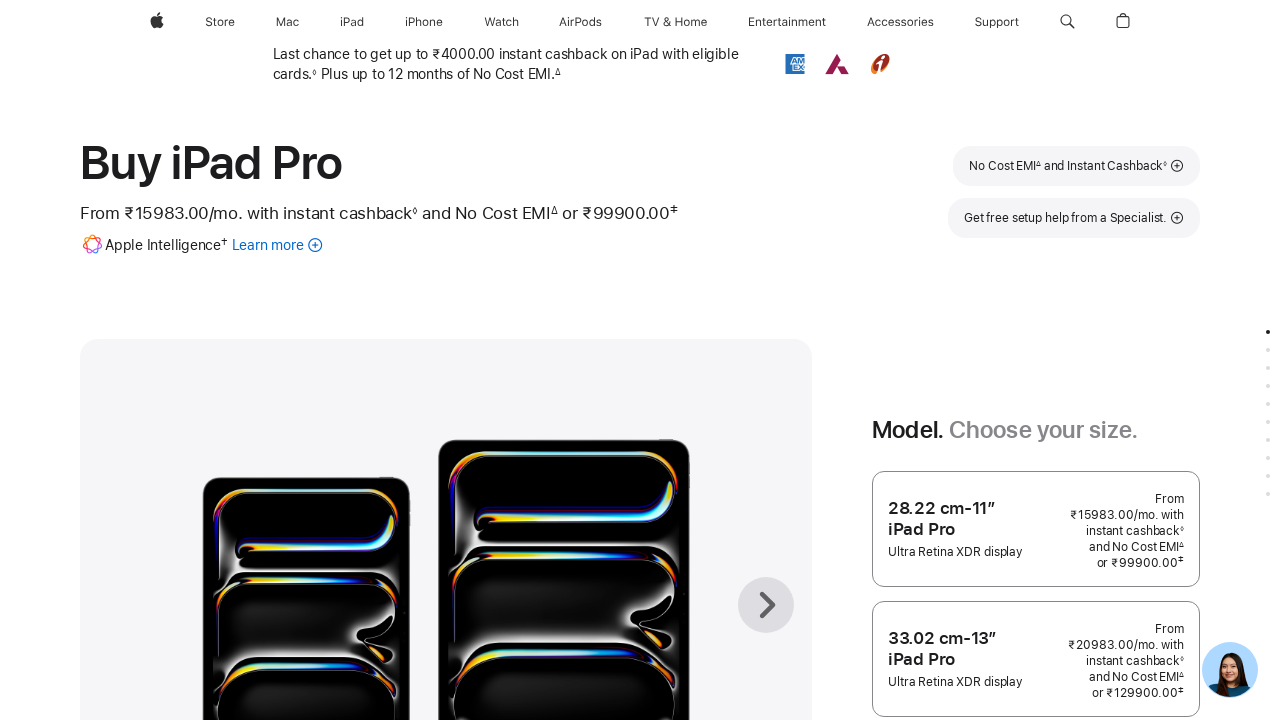

Retrieved page title: Buy iPad Pro - Apple (IN)
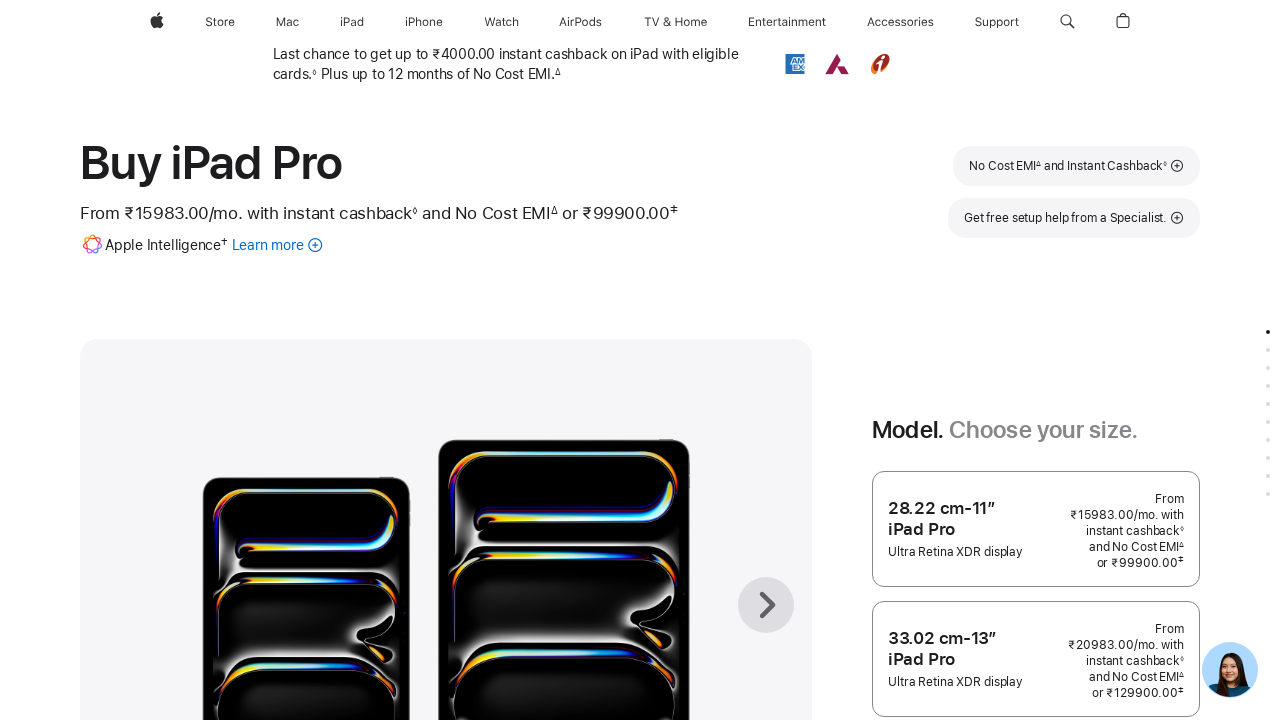

Printed page title to console
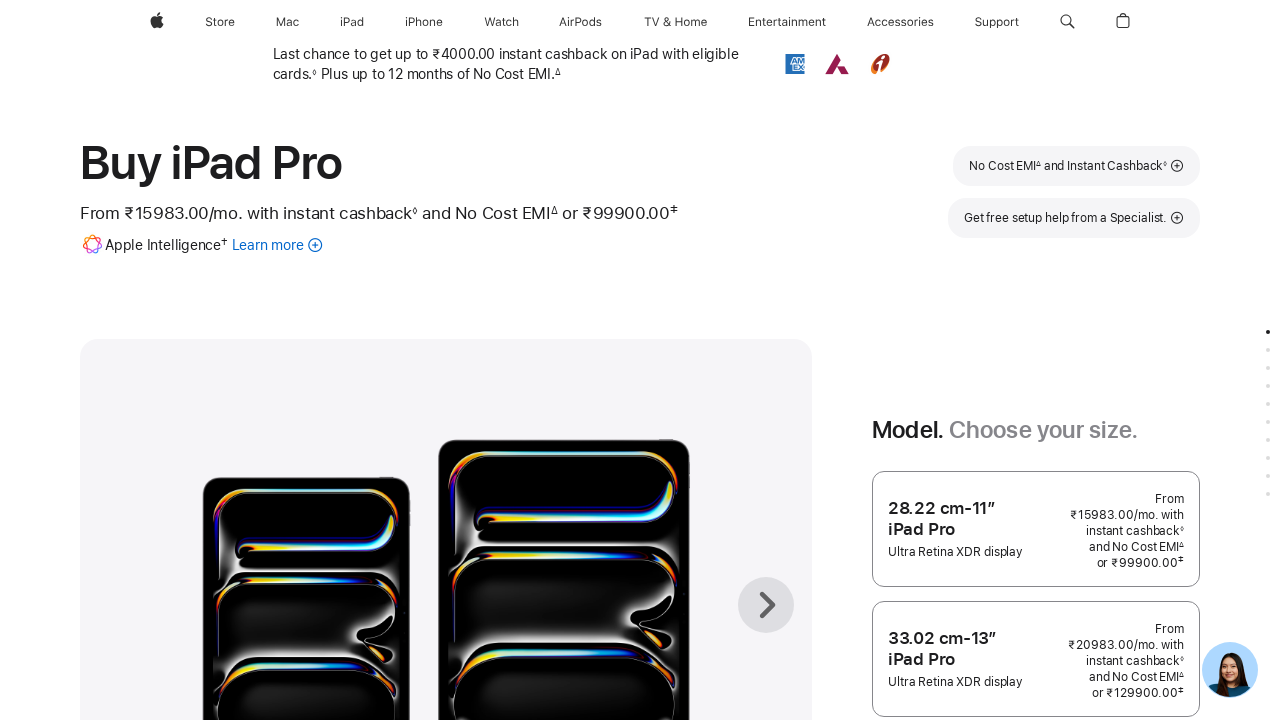

Navigated back to Apple Shop India homepage
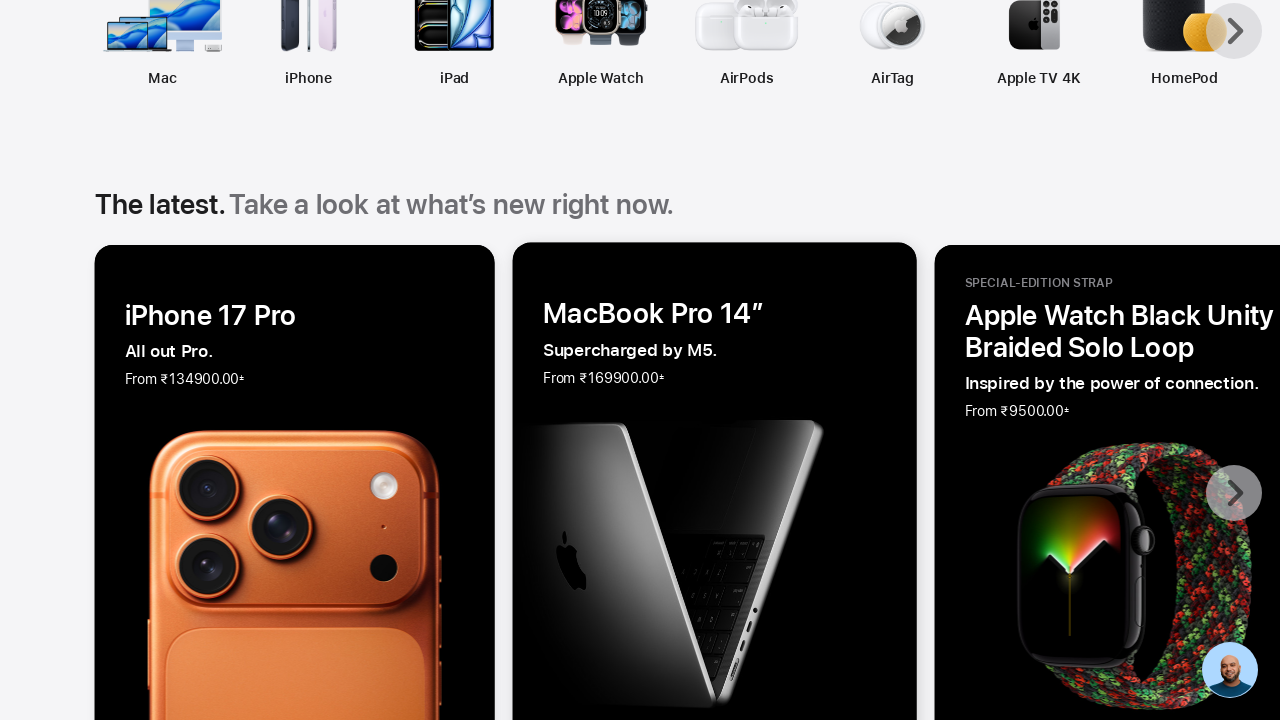

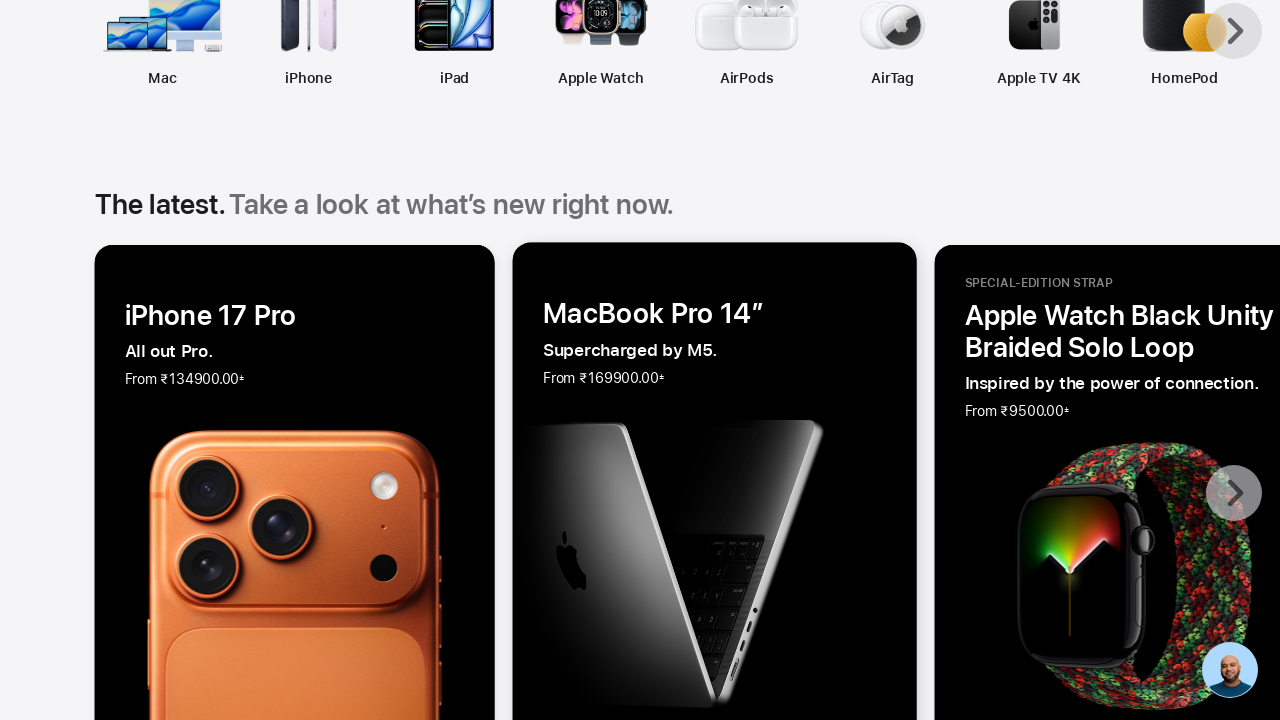